Tests email validation by entering an invalid email and verifying the field is marked with an error class after form submission

Starting URL: https://demoqa.com/text-box

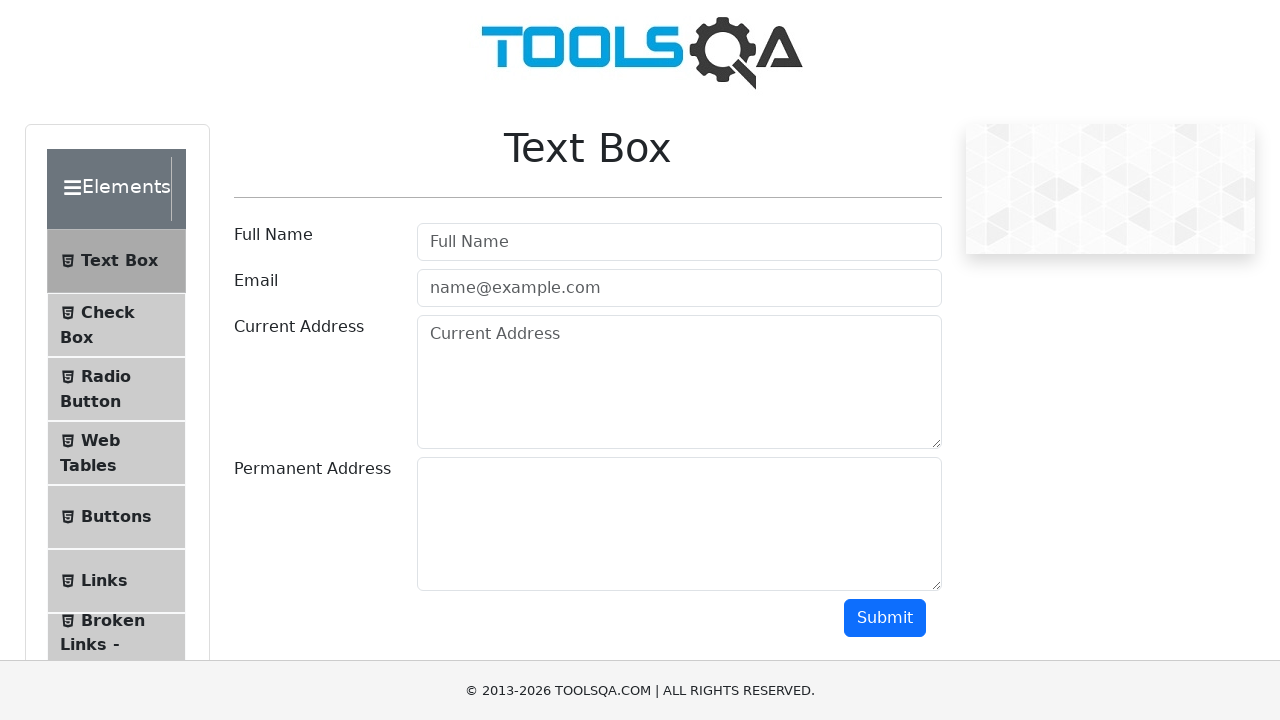

Filled email field with invalid email 'm' on #userEmail
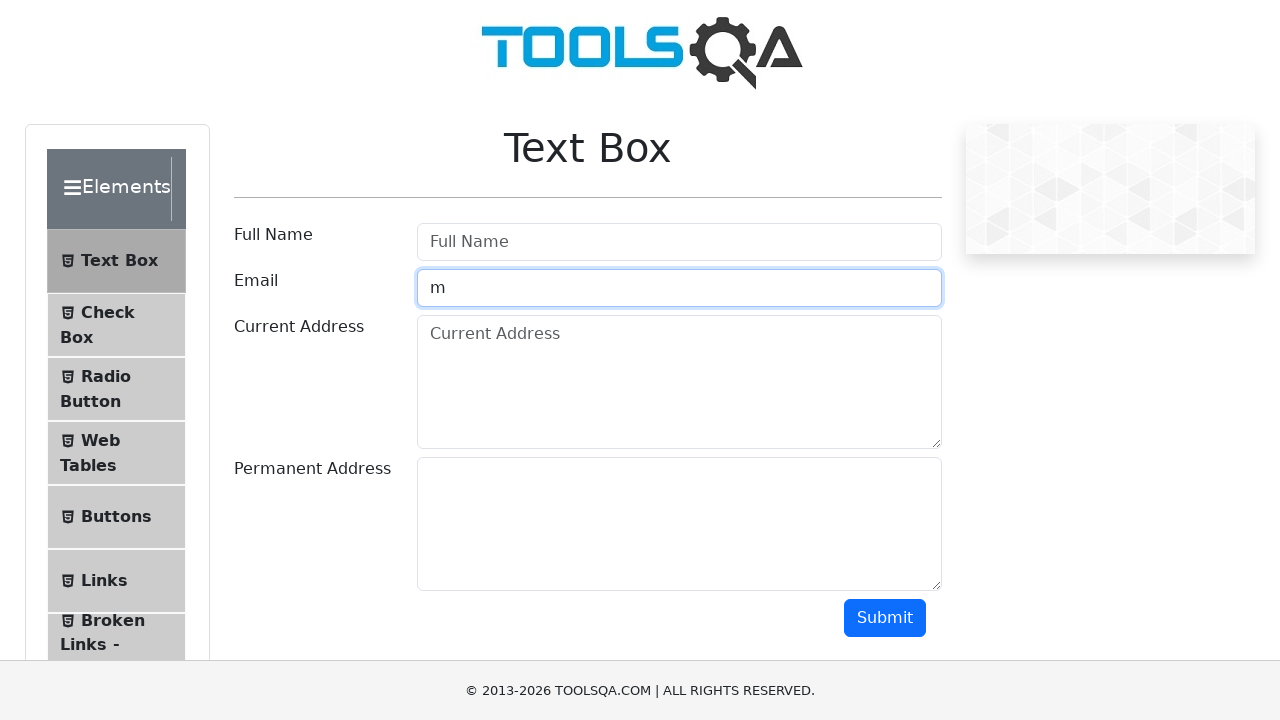

Scrolled down 800px to reveal submit button
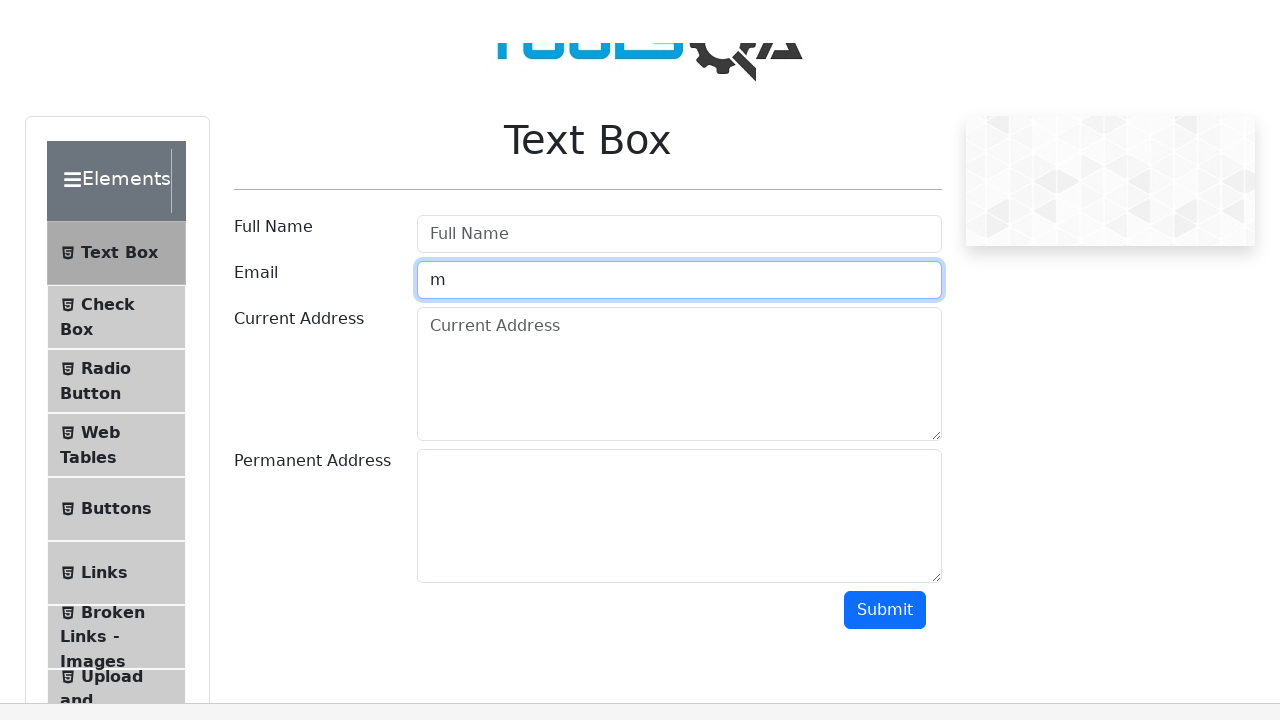

Clicked submit button to validate form at (885, 19) on #submit
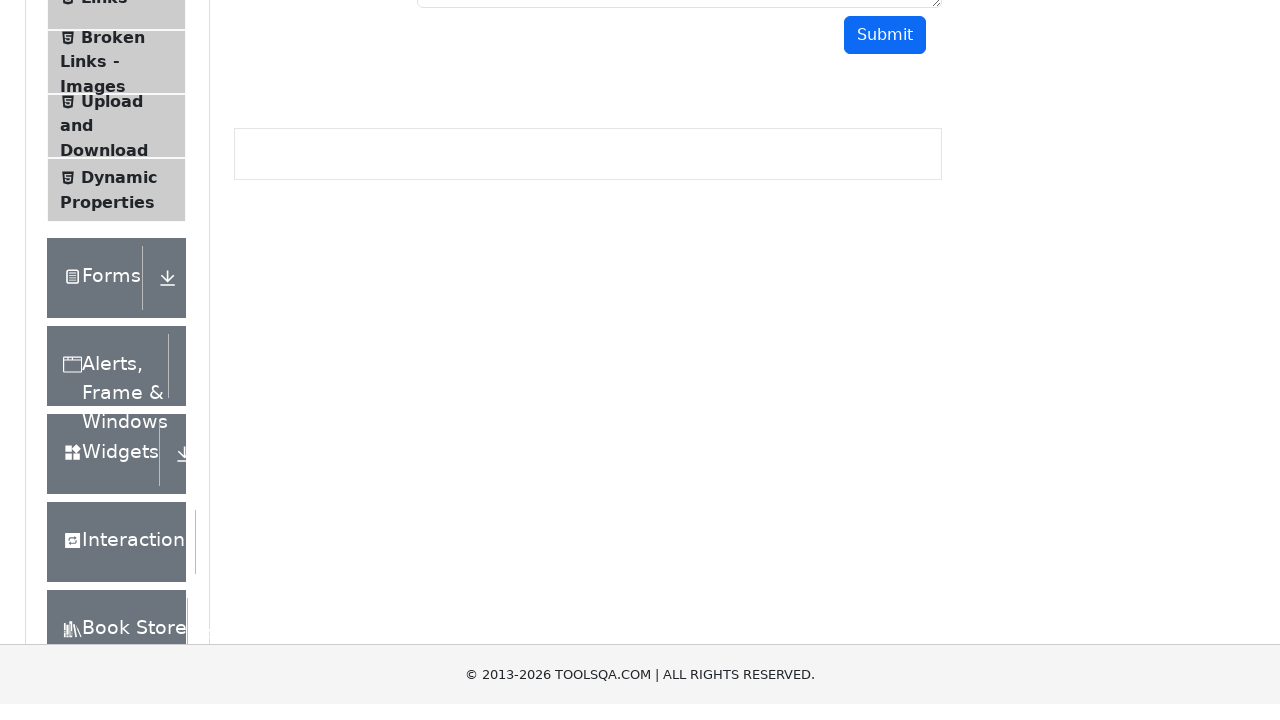

Email field is marked with error class indicating validation failure
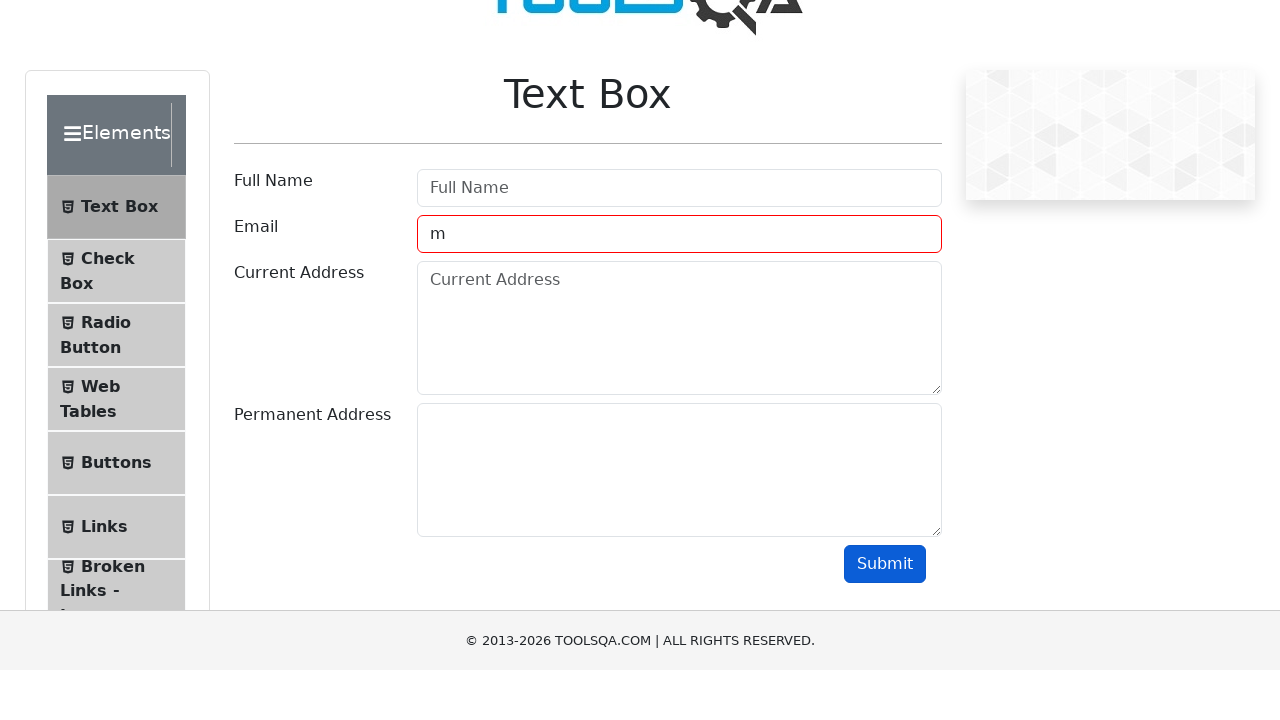

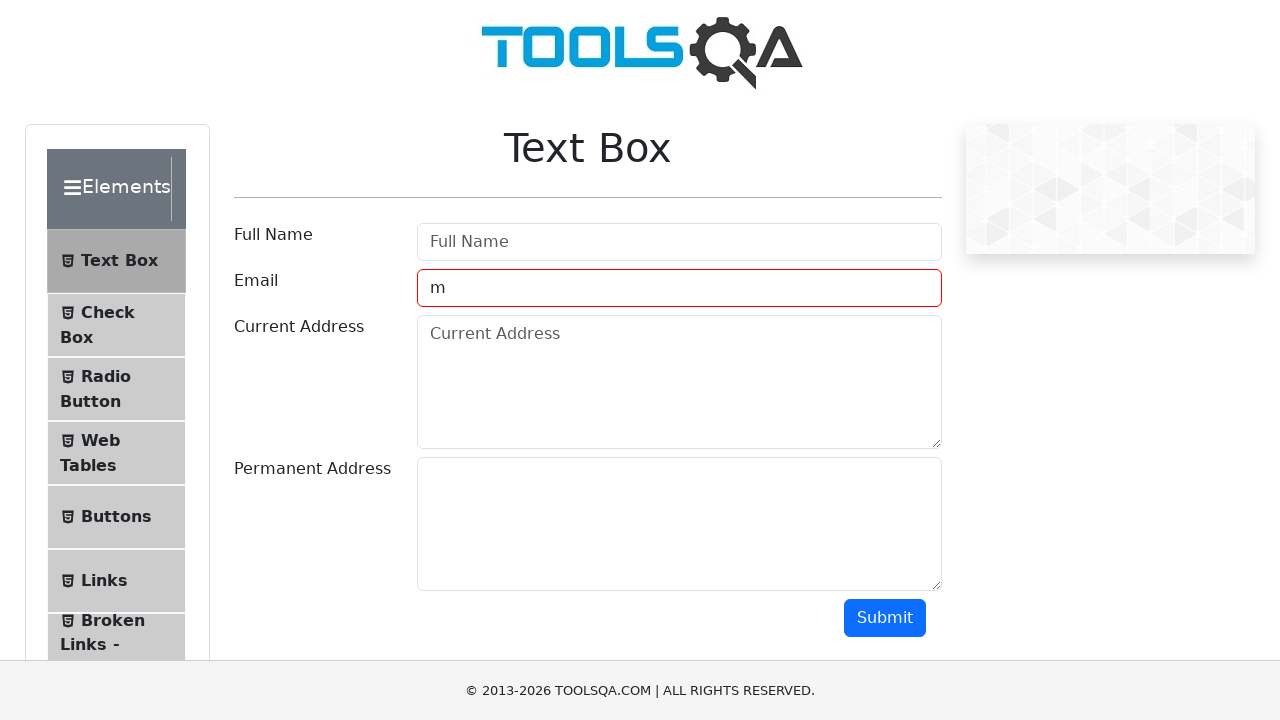